Tests hover functionality by moving mouse over a user avatar image and verifying that the hidden username text becomes visible.

Starting URL: https://the-internet.herokuapp.com/hovers

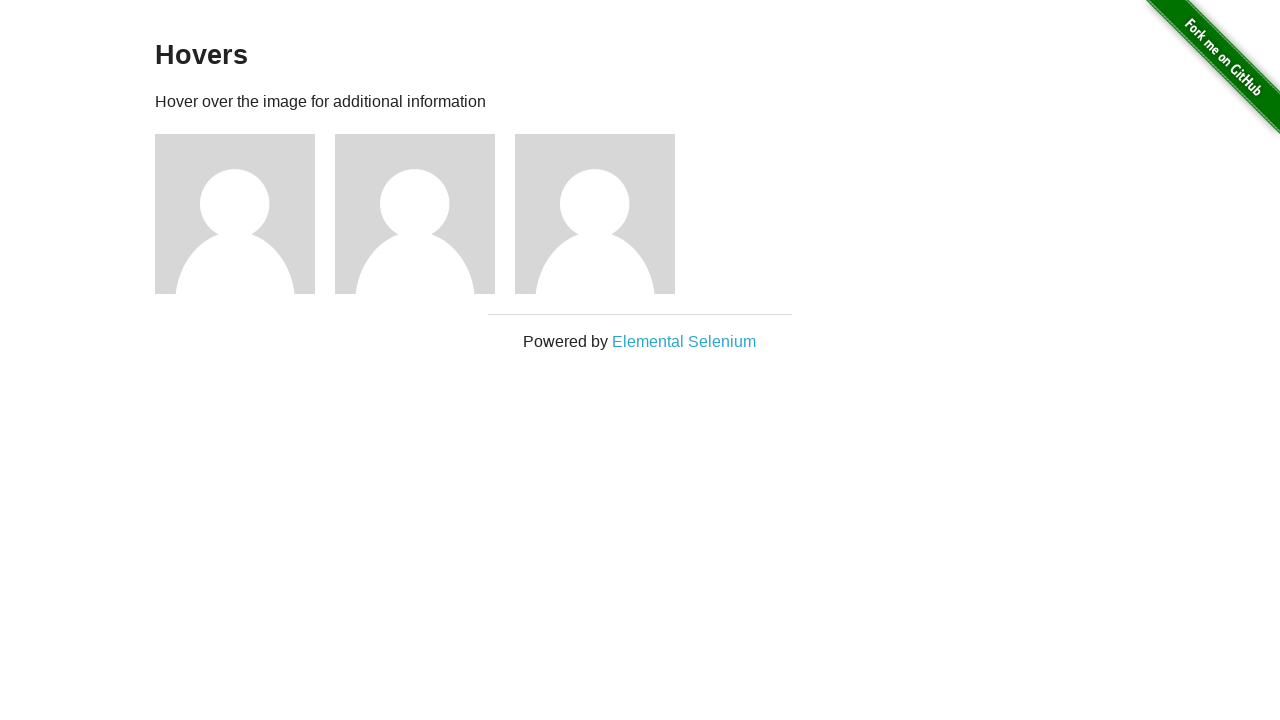

Hovered over first user avatar image at (235, 214) on (//img[@alt='User Avatar'])[1]
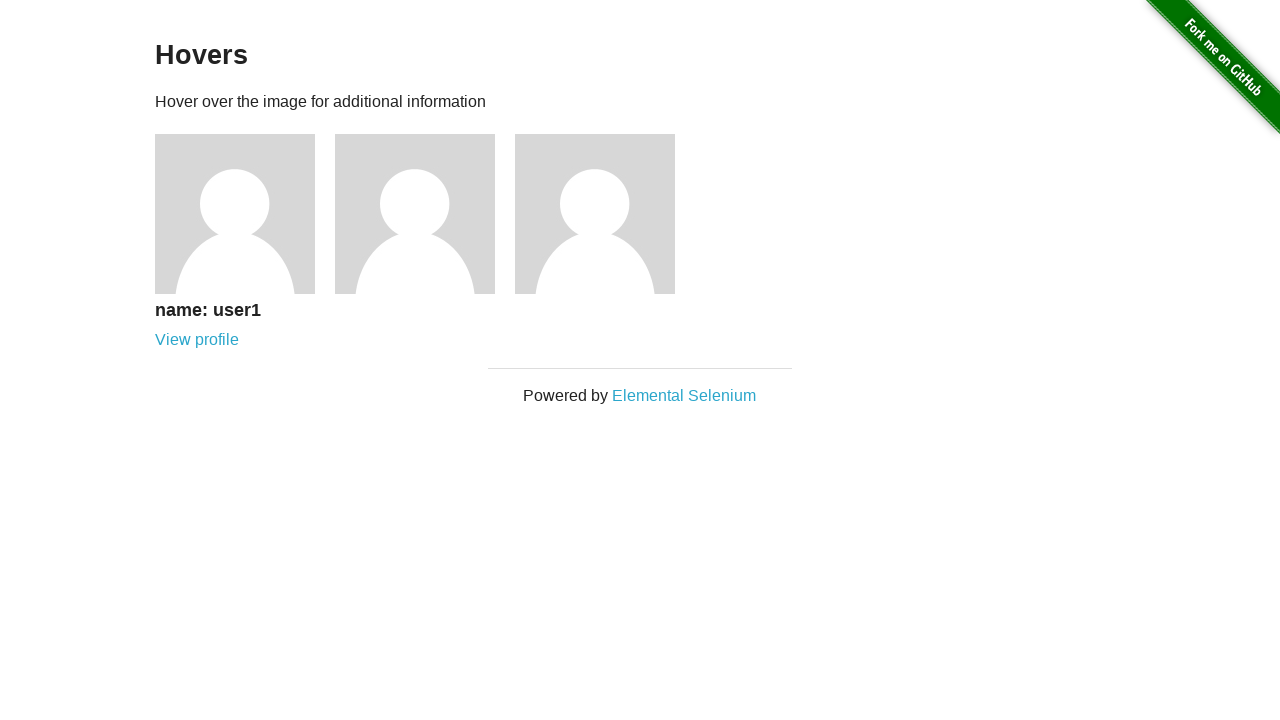

Located hidden username text element
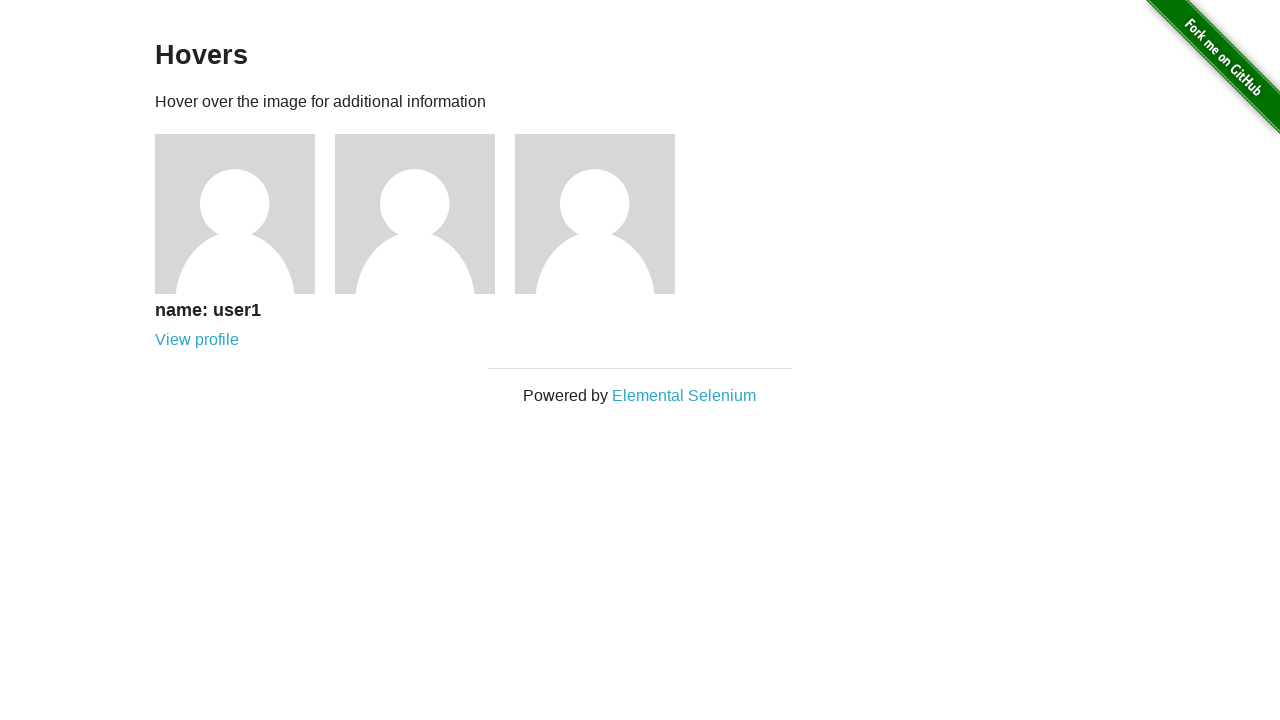

Verified that username 'name: user1' is visible after hover
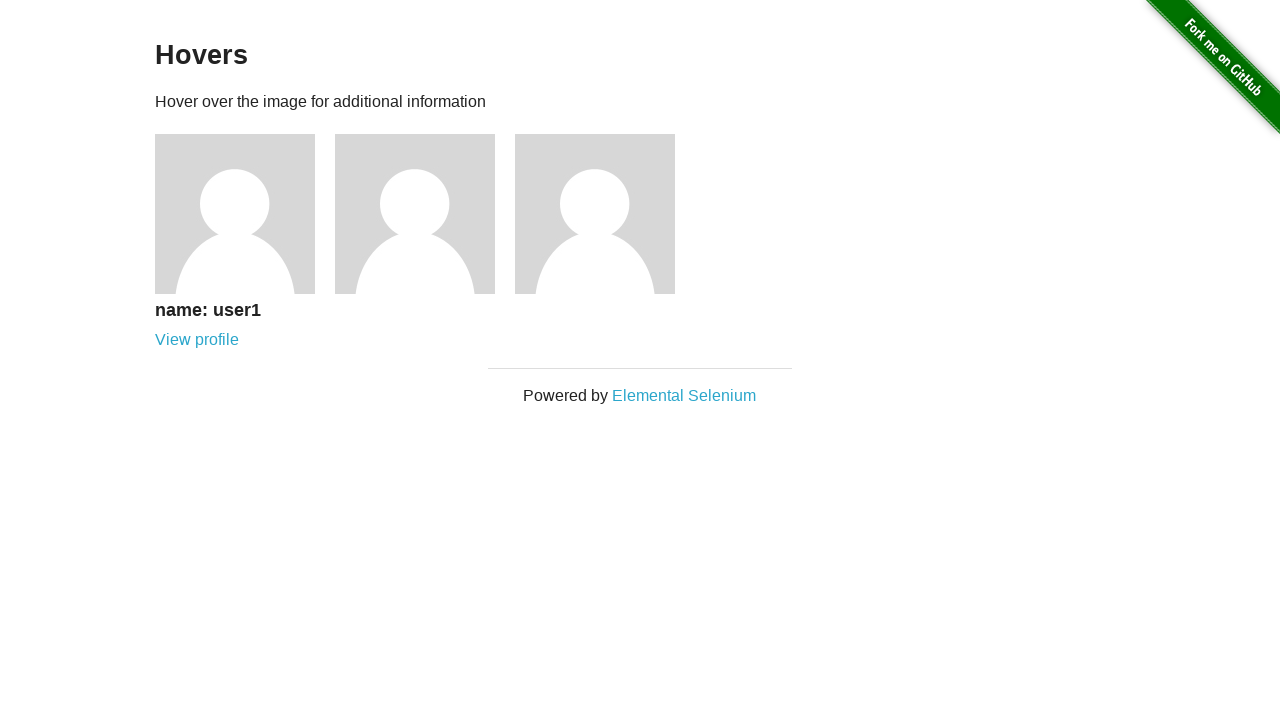

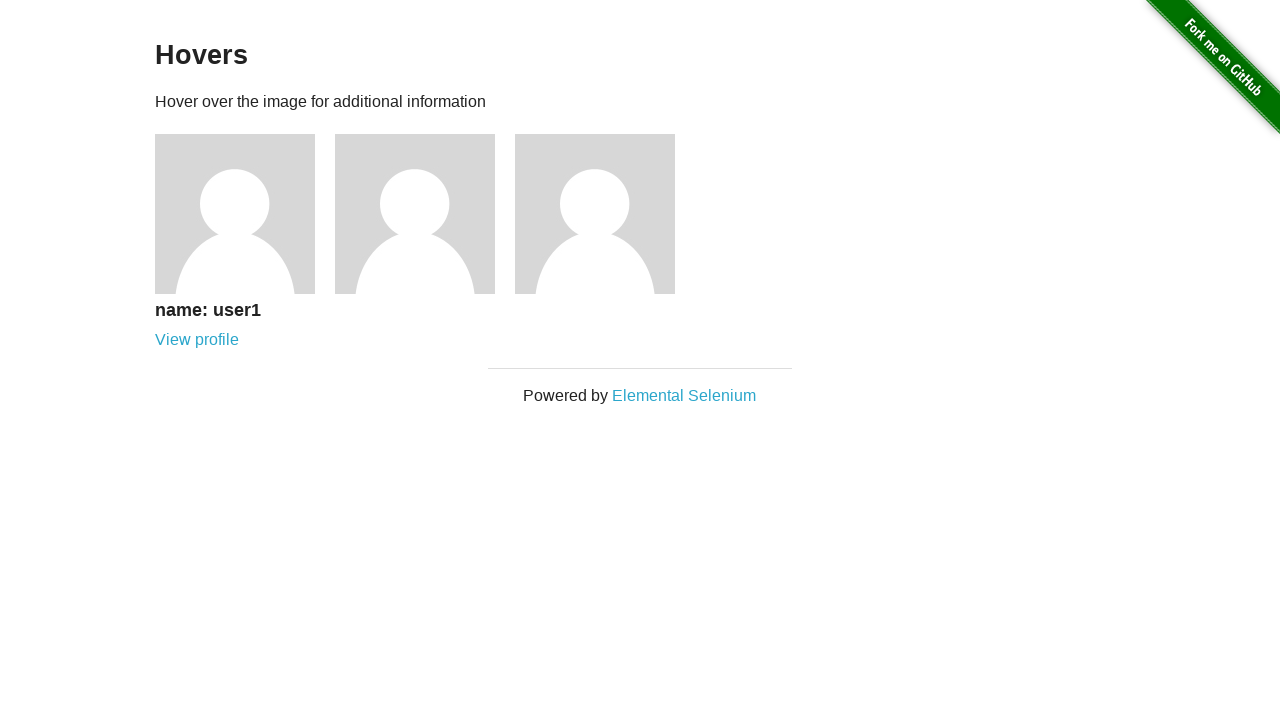